Tests web table sorting functionality by clicking on the "Veg/fruit name" column header to sort the table, then verifies the sorting works correctly. Also tests pagination by navigating through pages to find a specific product (Rice).

Starting URL: https://rahulshettyacademy.com/seleniumPractise/#/offers

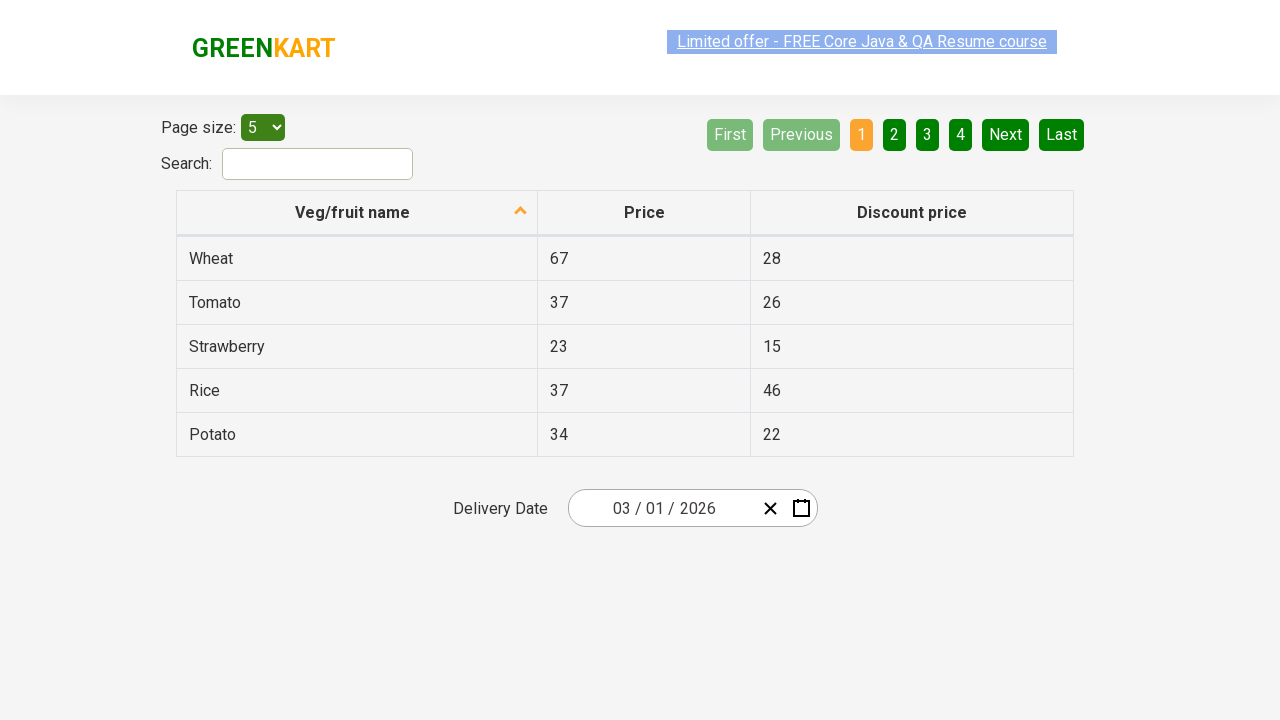

Clicked on 'Veg/fruit name' column header to sort the table at (353, 212) on xpath=//span[contains(text(), 'Veg/fruit name')]
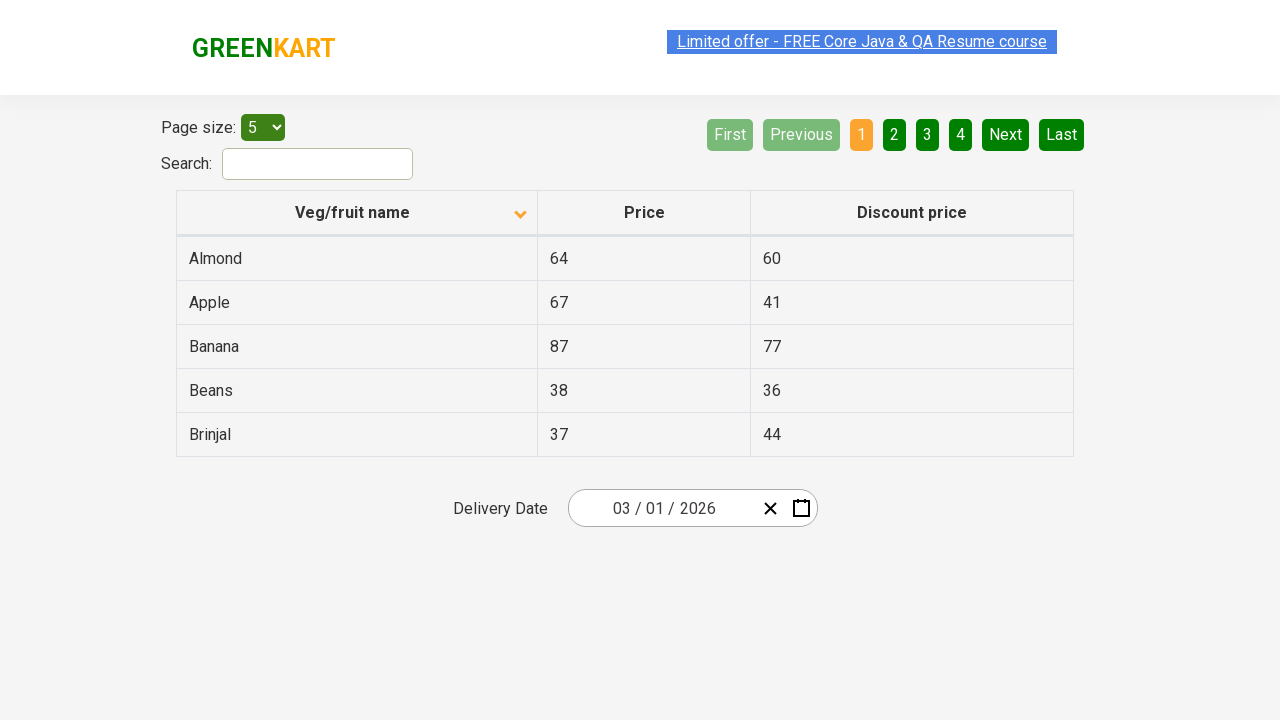

Table updated after sorting, first column cells are loaded
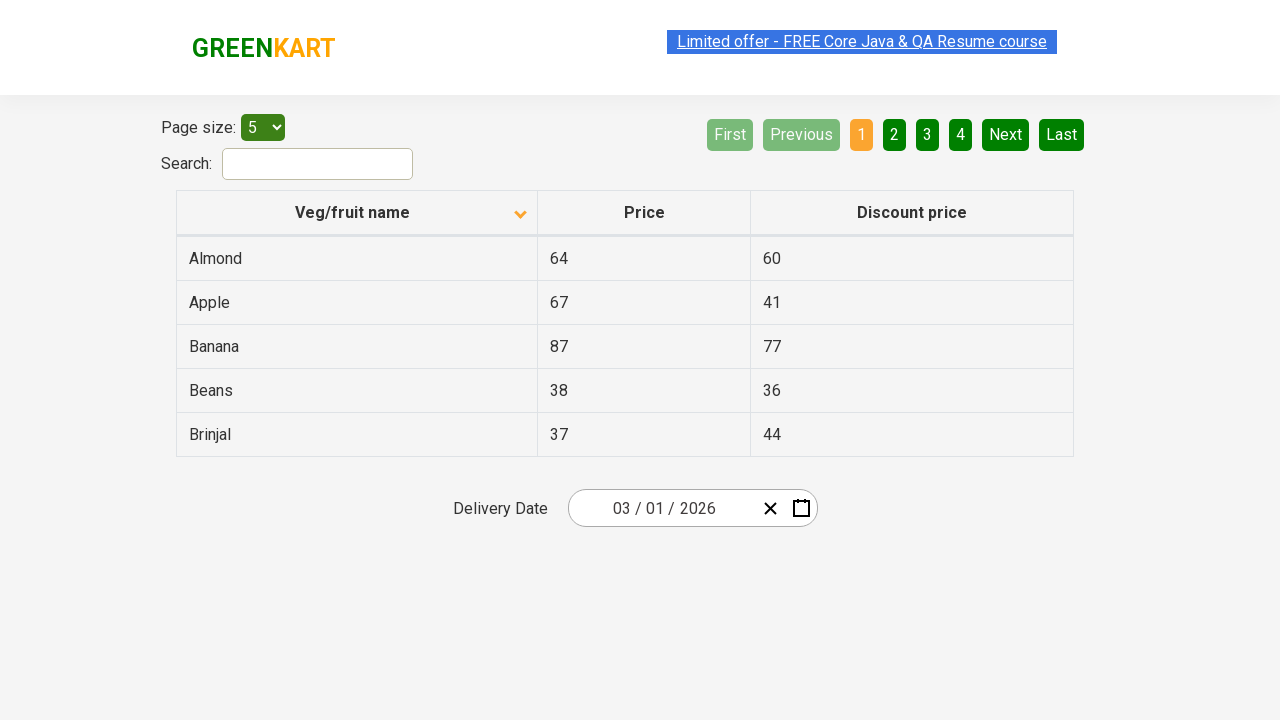

Retrieved all product names from the first column
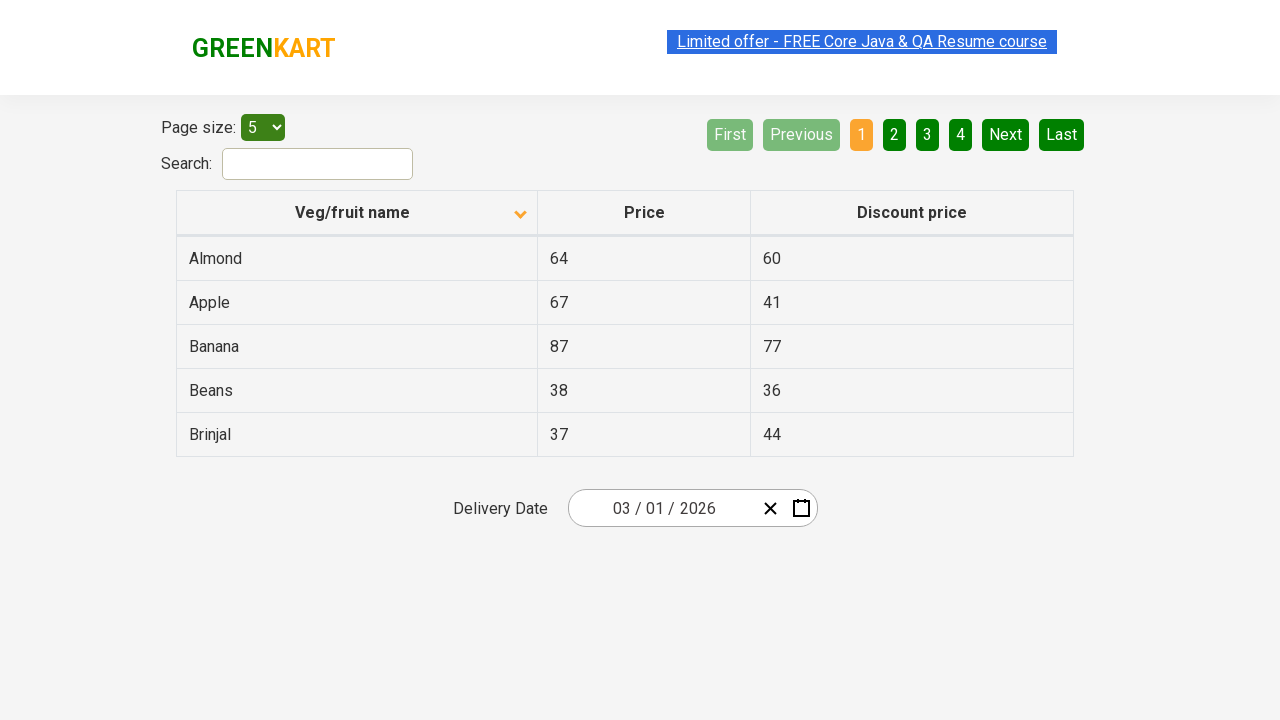

Verified that the table is sorted alphabetically in ascending order
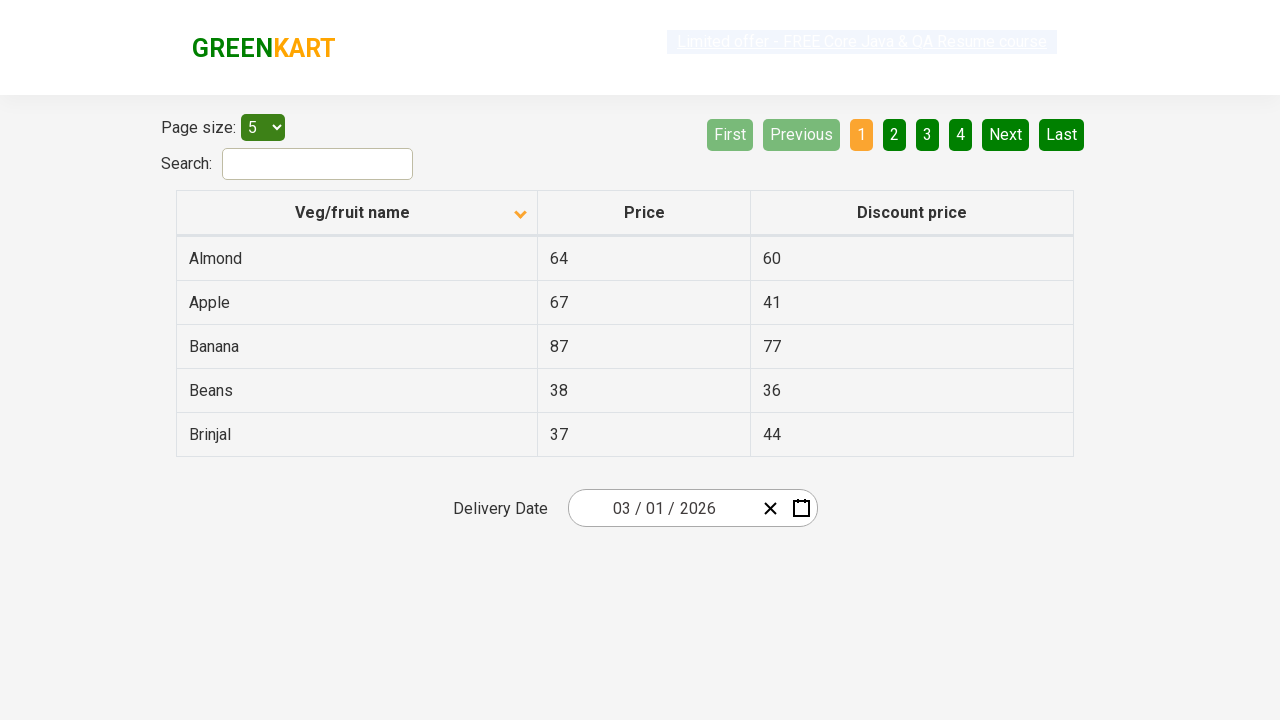

Clicked Next button to navigate to page 2 at (1006, 134) on [aria-label='Next']
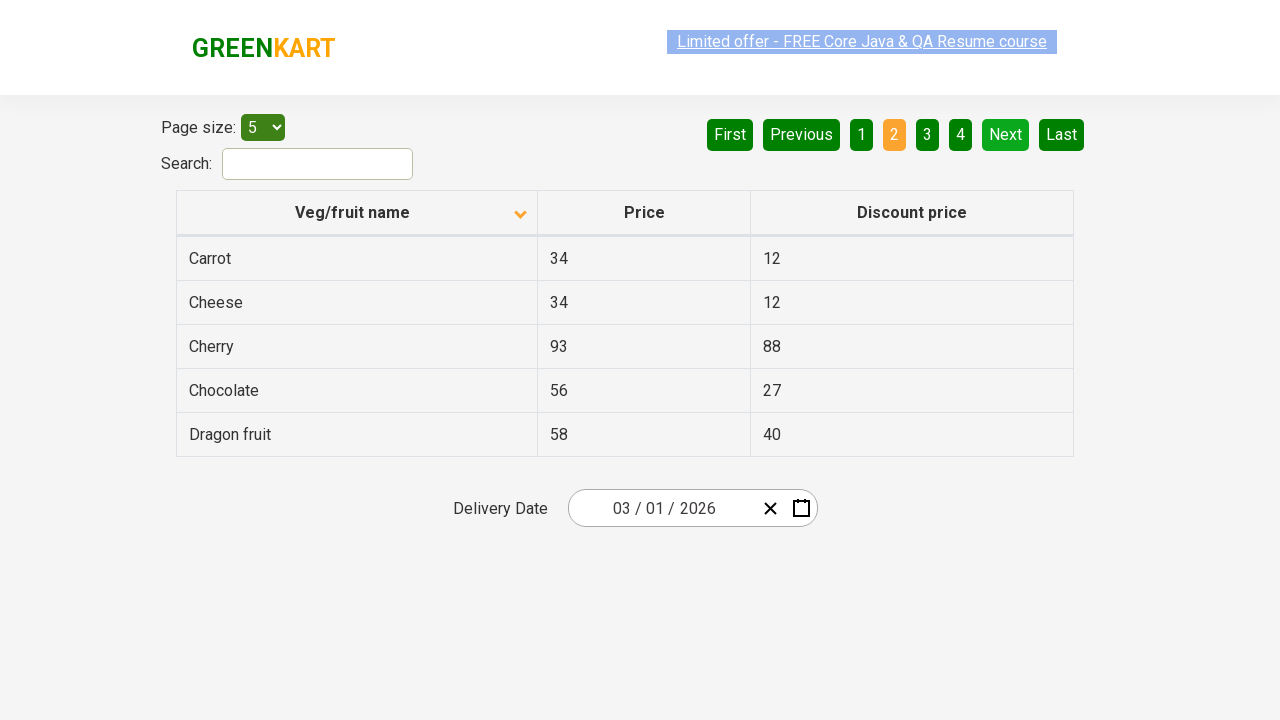

Waited for page content to load after pagination
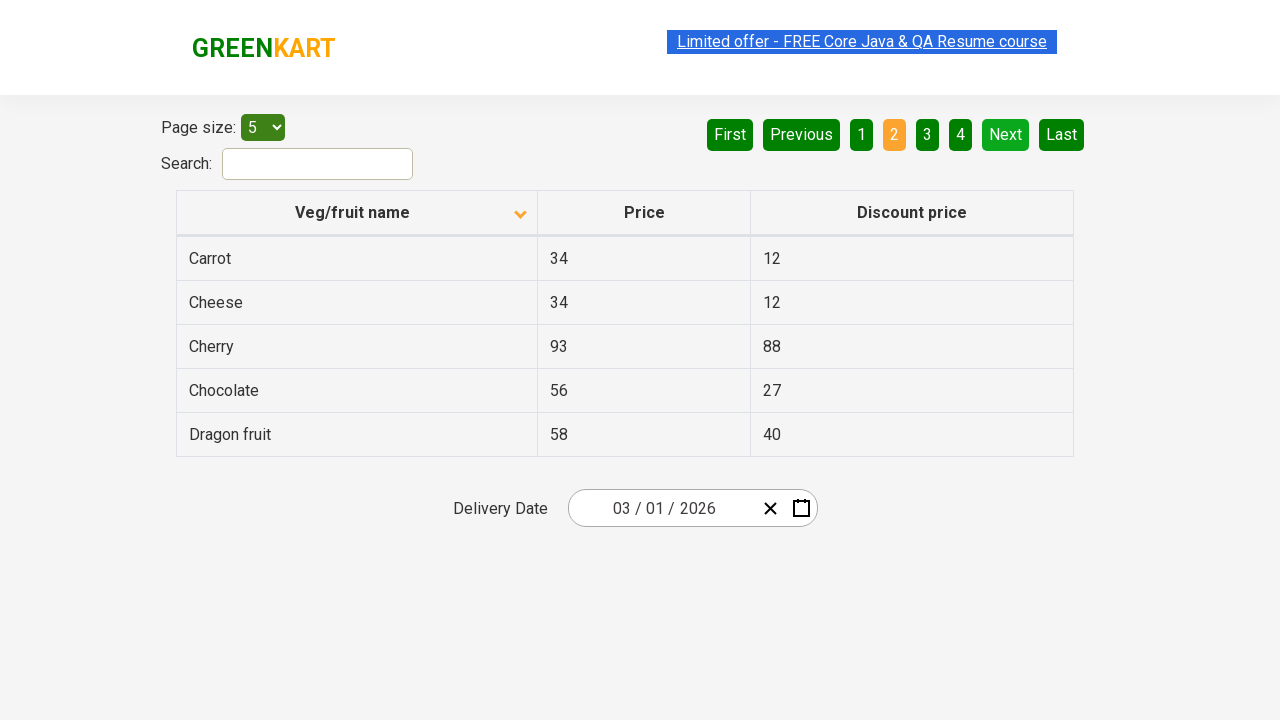

Clicked Next button to navigate to page 3 at (1006, 134) on [aria-label='Next']
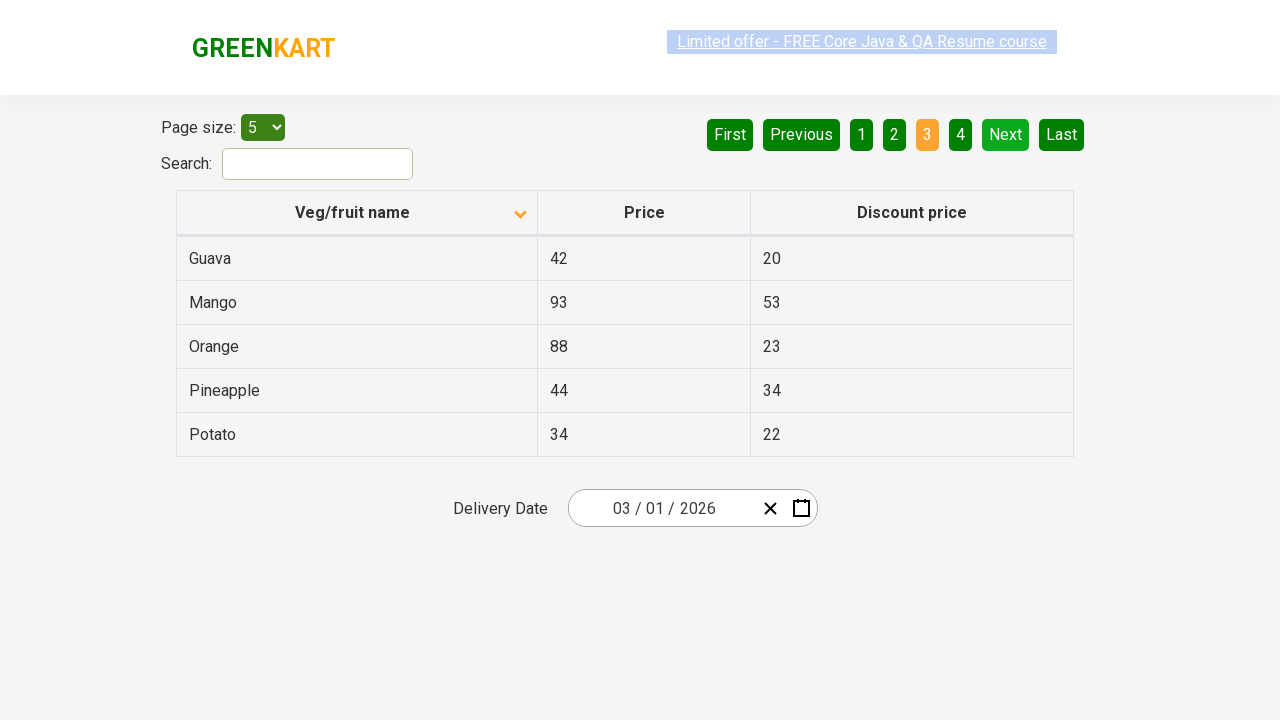

Waited for page content to load after pagination
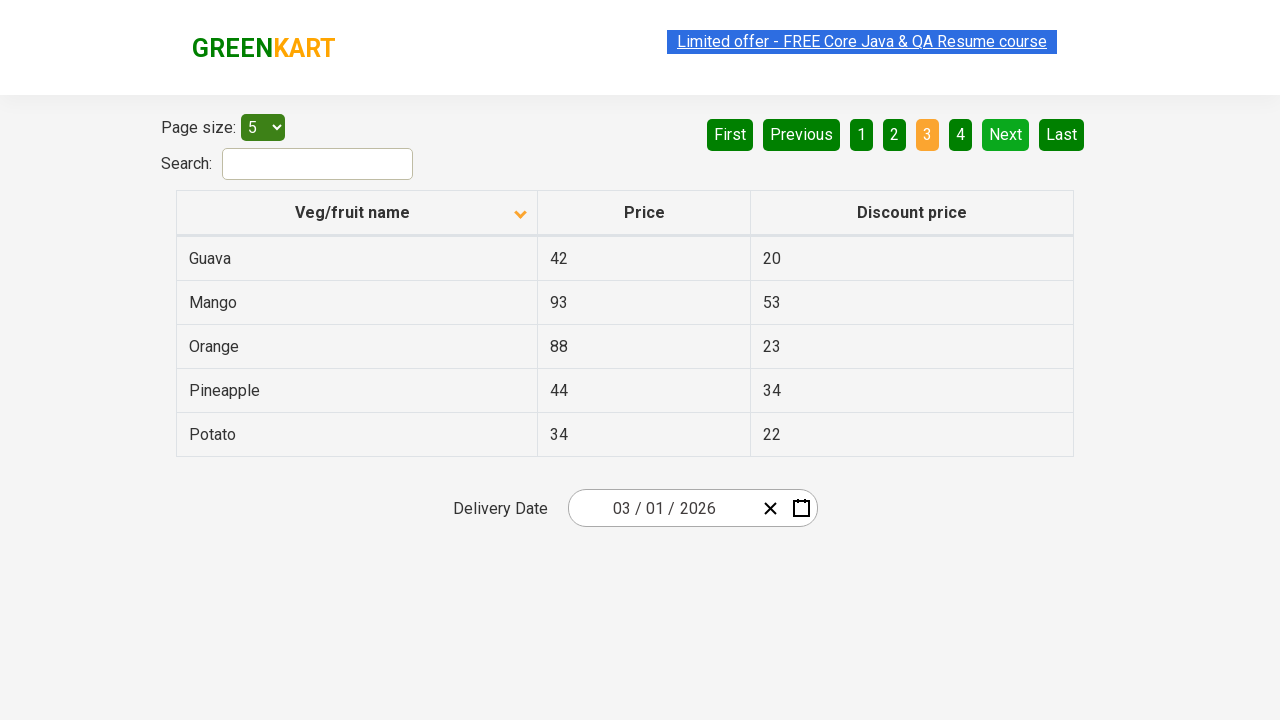

Clicked Next button to navigate to page 4 at (1006, 134) on [aria-label='Next']
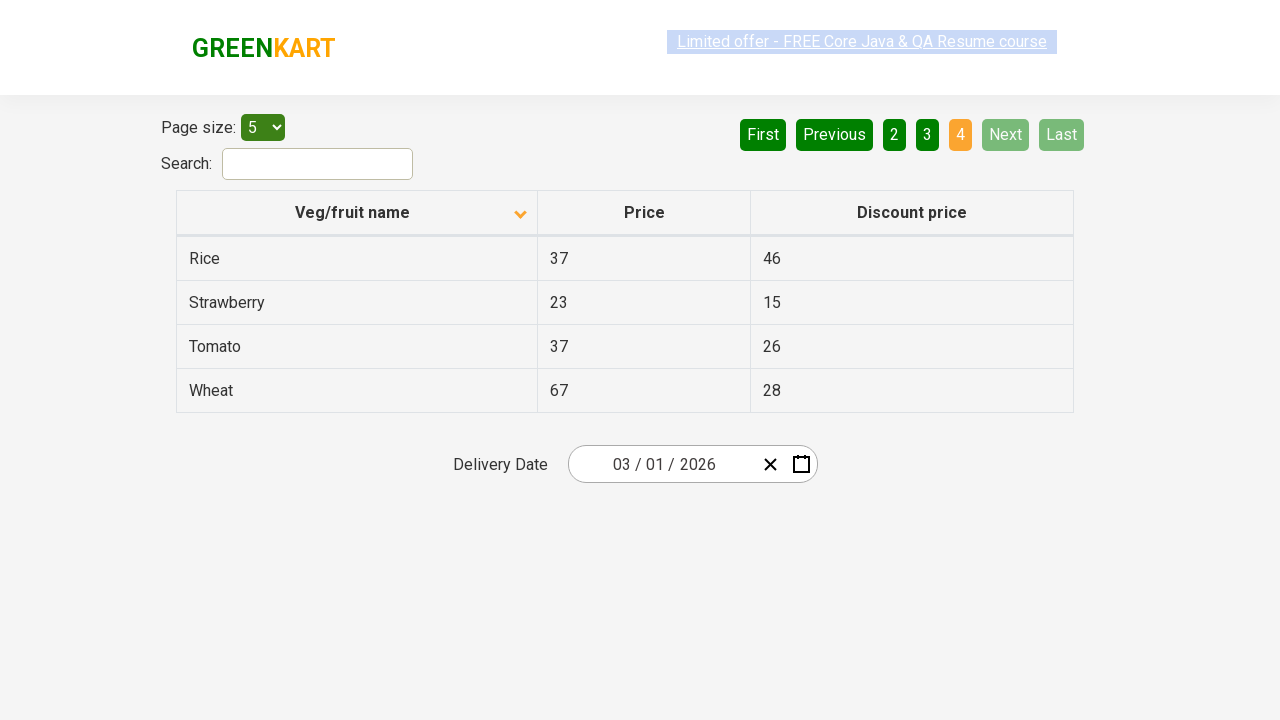

Waited for page content to load after pagination
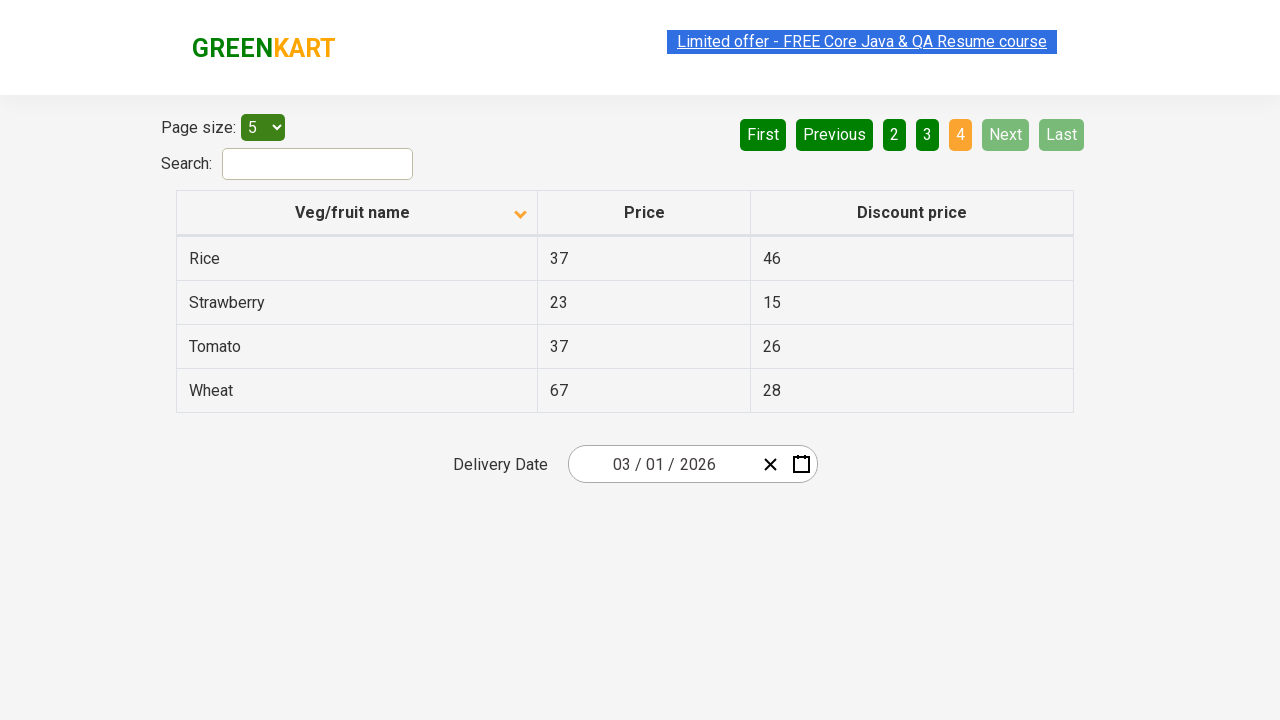

Found 'Rice' product on the current page
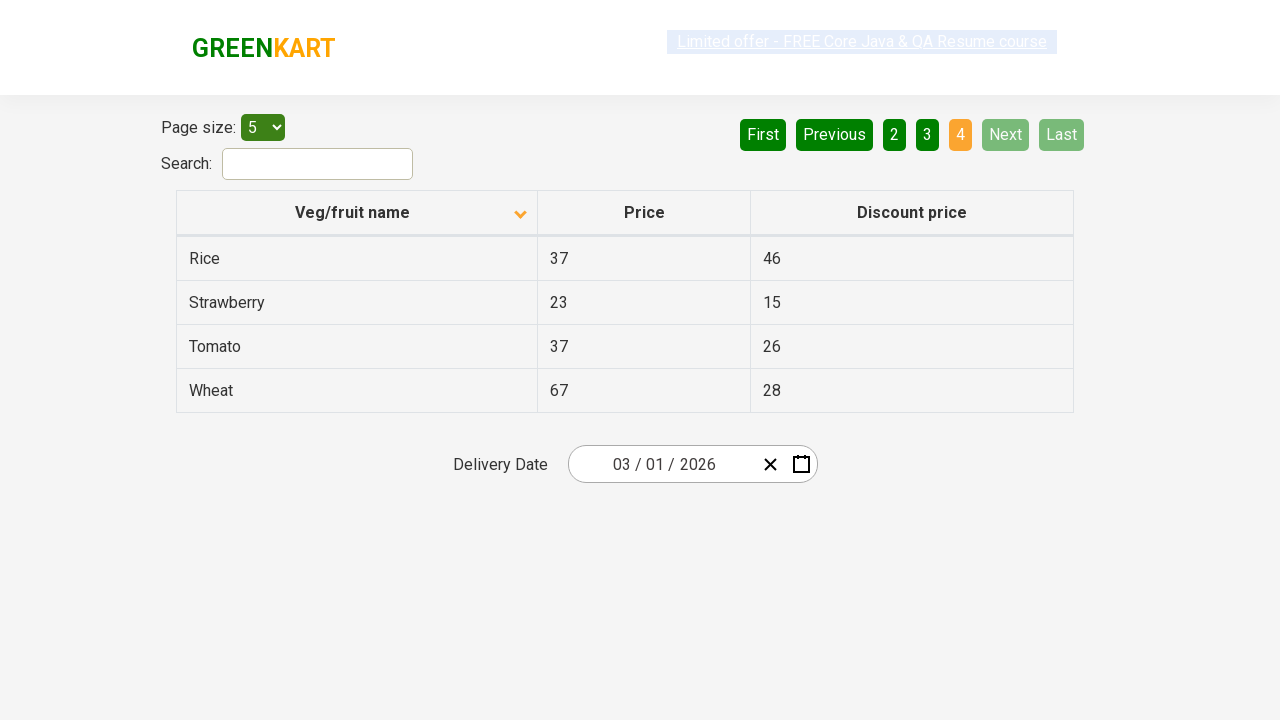

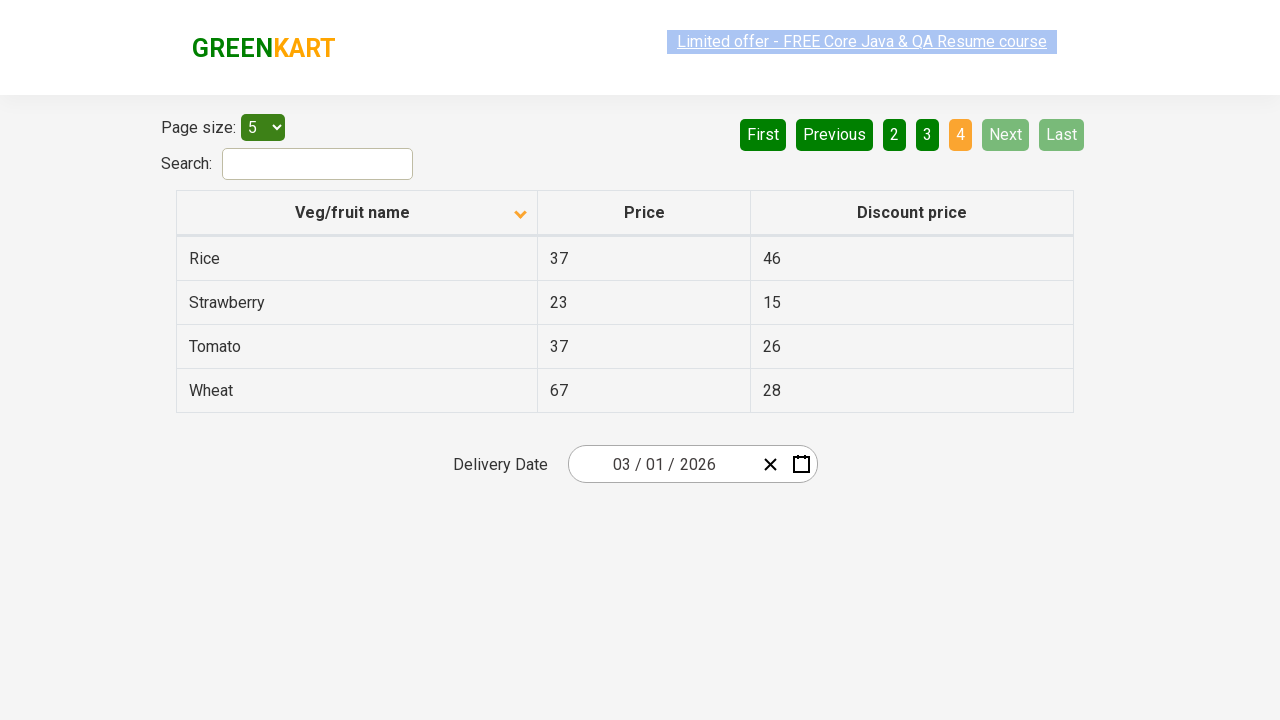